Tests the search filter functionality by entering "Tomato" in the search field and verifying that the displayed results match the filter criteria

Starting URL: https://rahulshettyacademy.com/seleniumPractise/#/offers

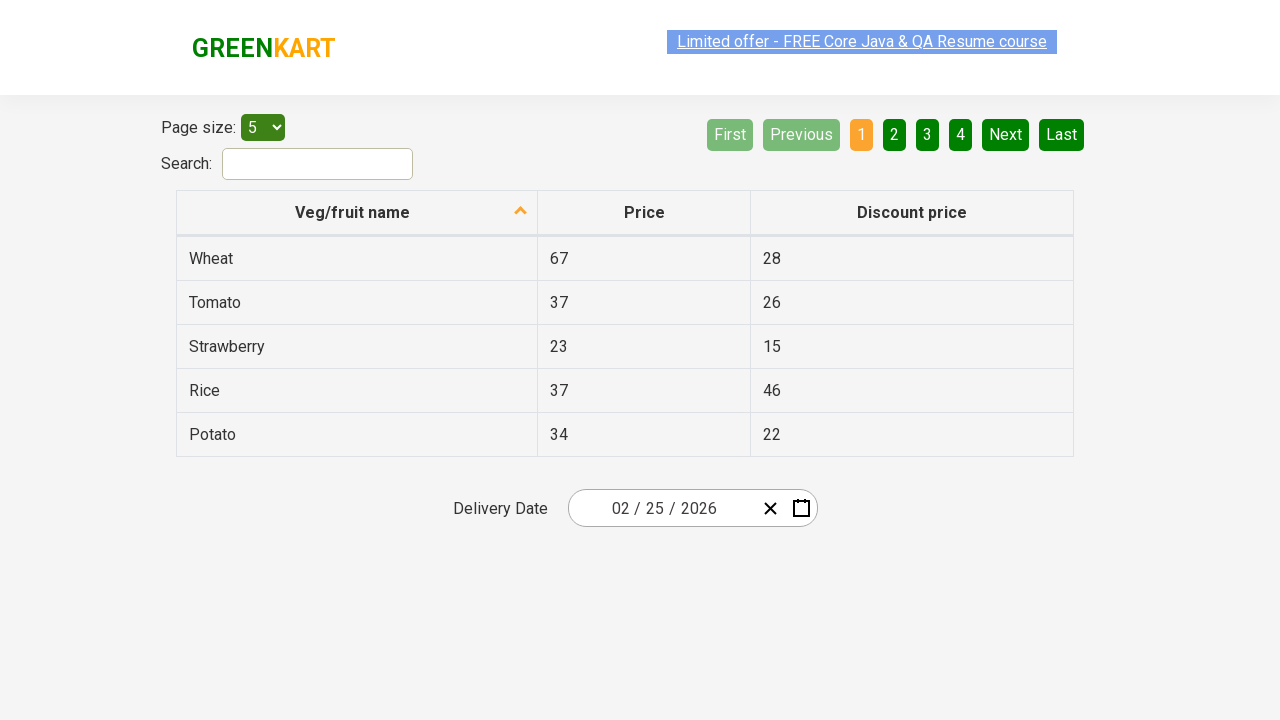

Entered 'Tomato' in search field on #search-field
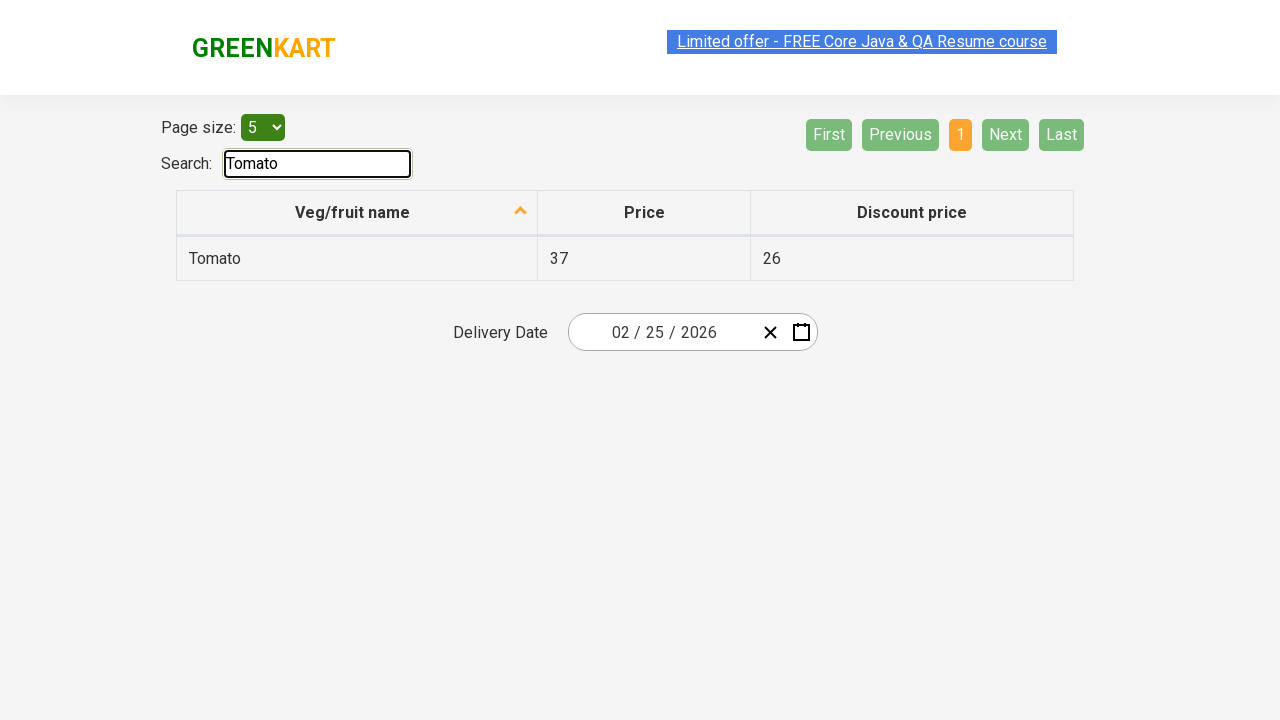

Waited for filter to apply
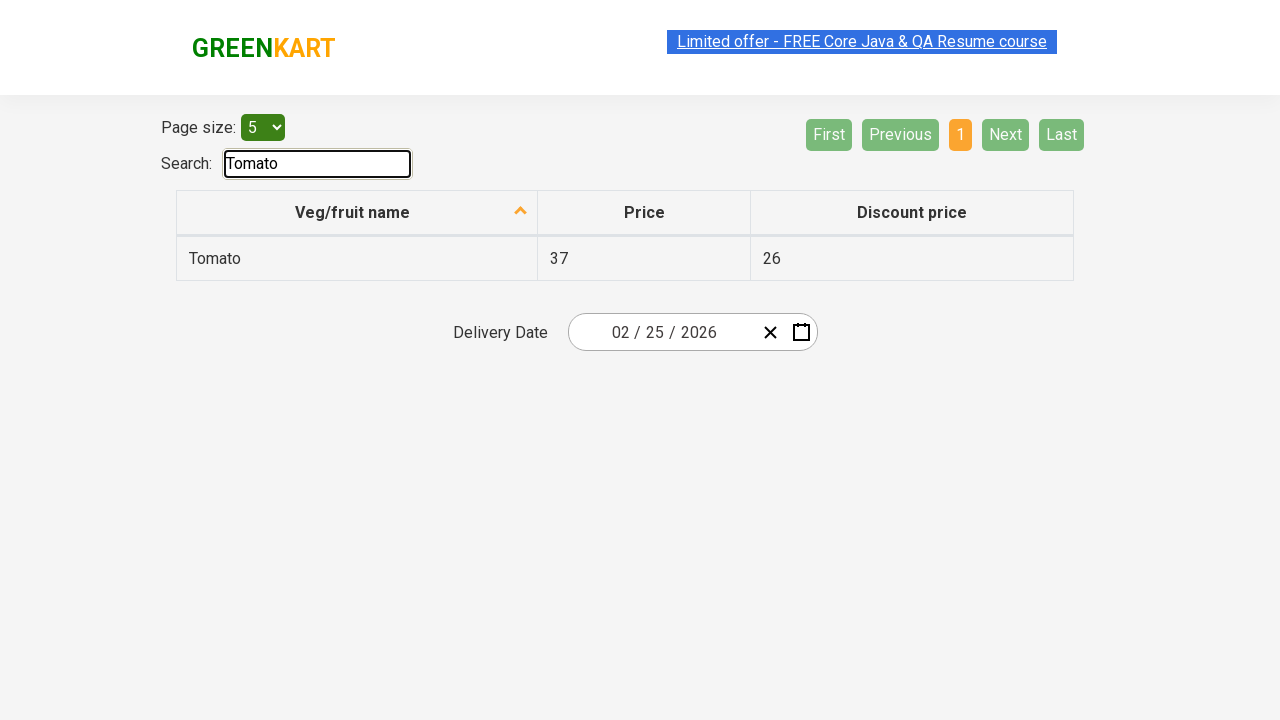

Retrieved 1 vegetable names from filtered results
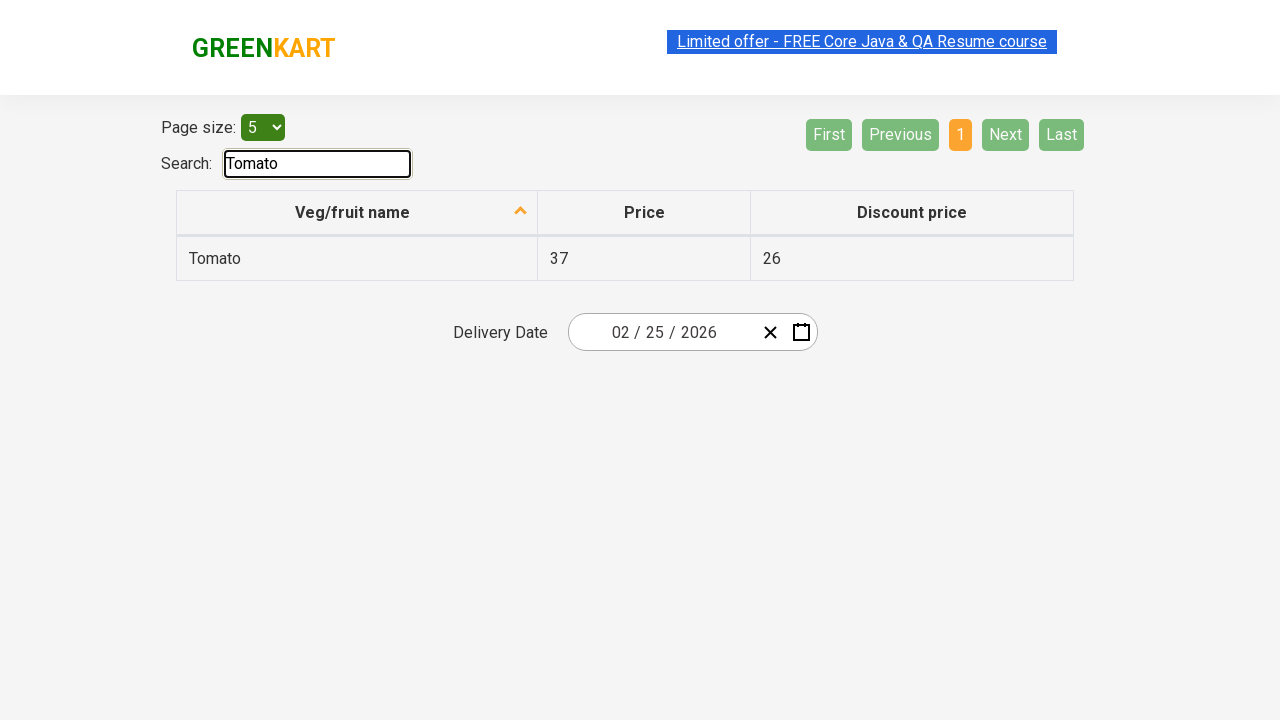

Verified all displayed items contain 'Tomato'
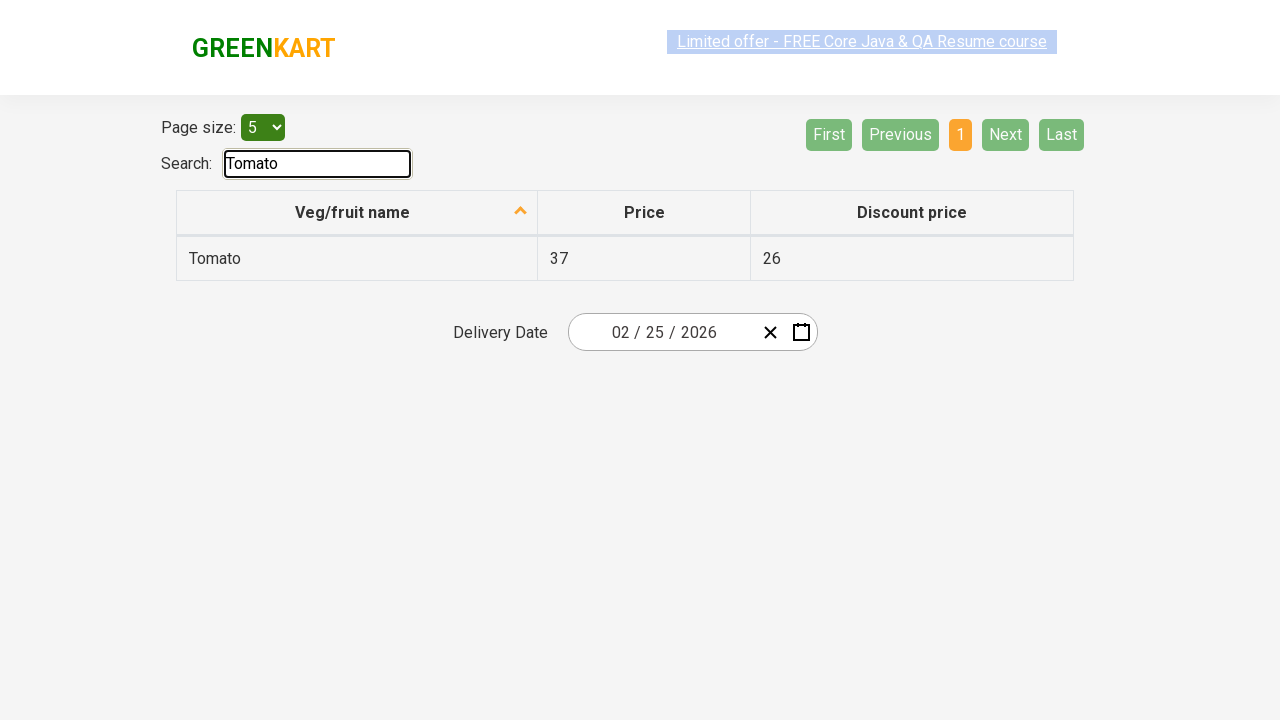

Verified that at least one result is displayed for 'Tomato' filter
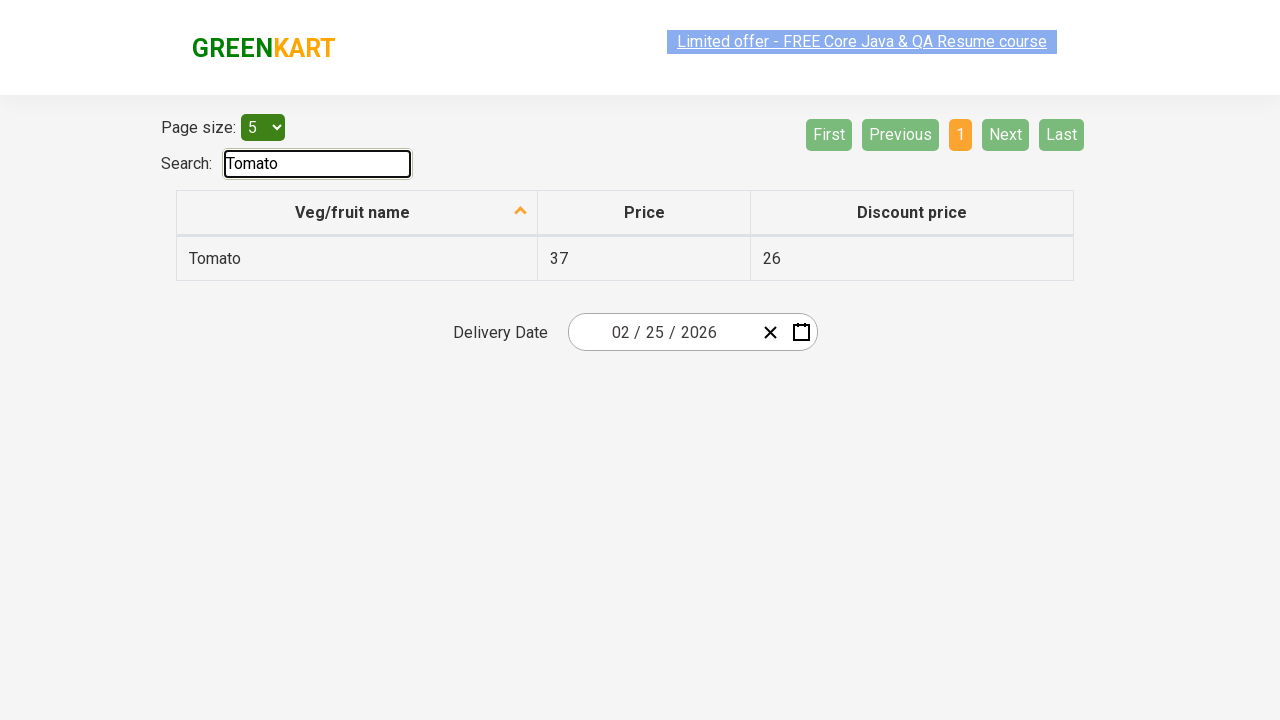

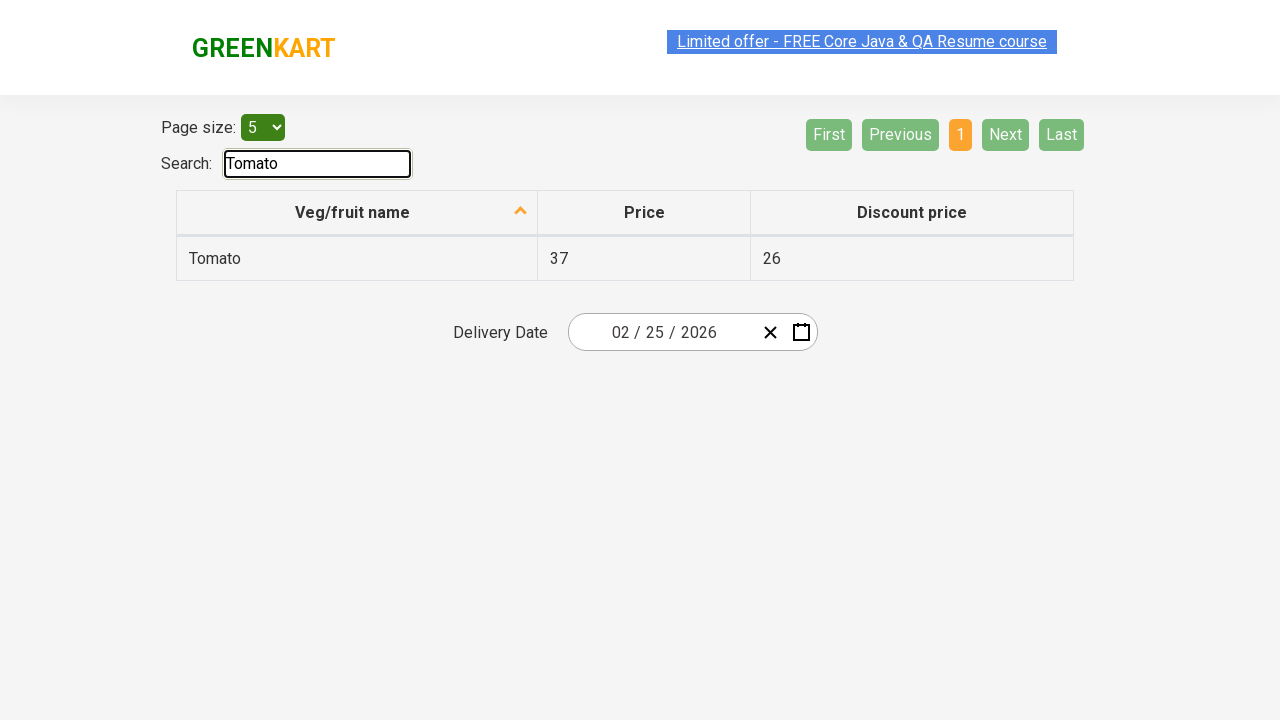